Verifies that the eShop homepage loads and contains the expected title

Starting URL: https://learnix-eshop.herokuapp.com

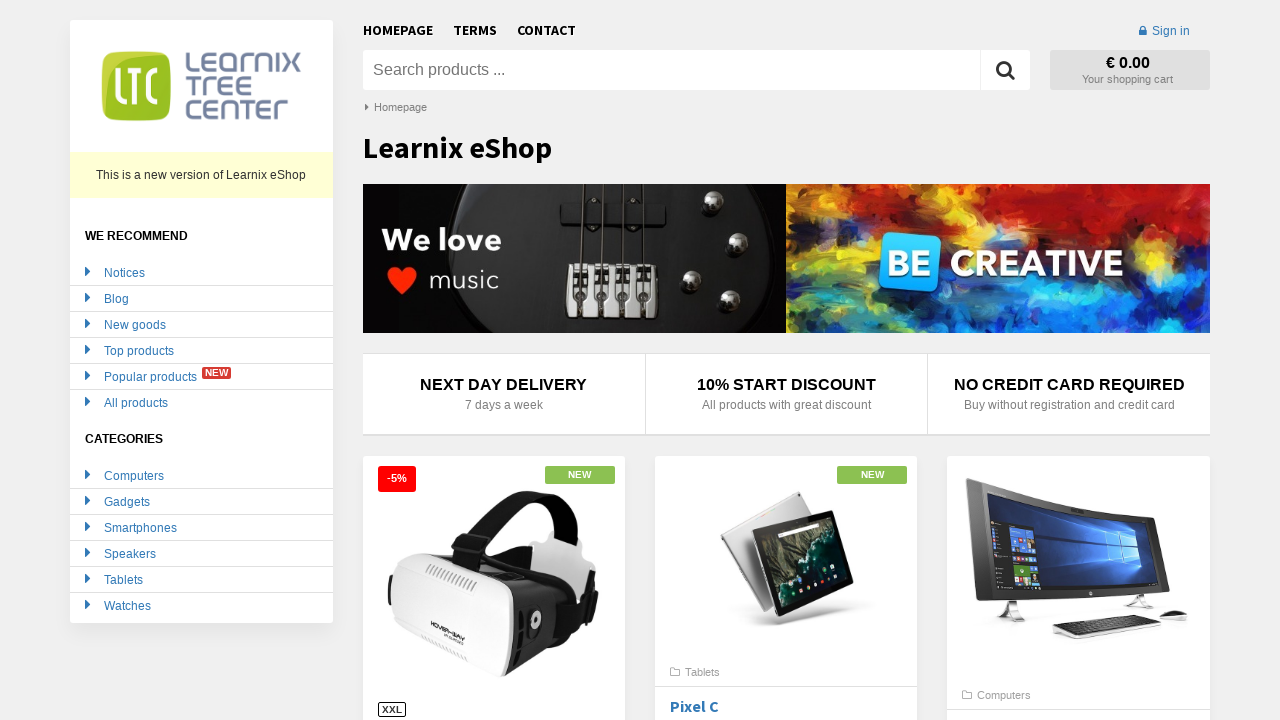

Navigated to eShop homepage at https://learnix-eshop.herokuapp.com
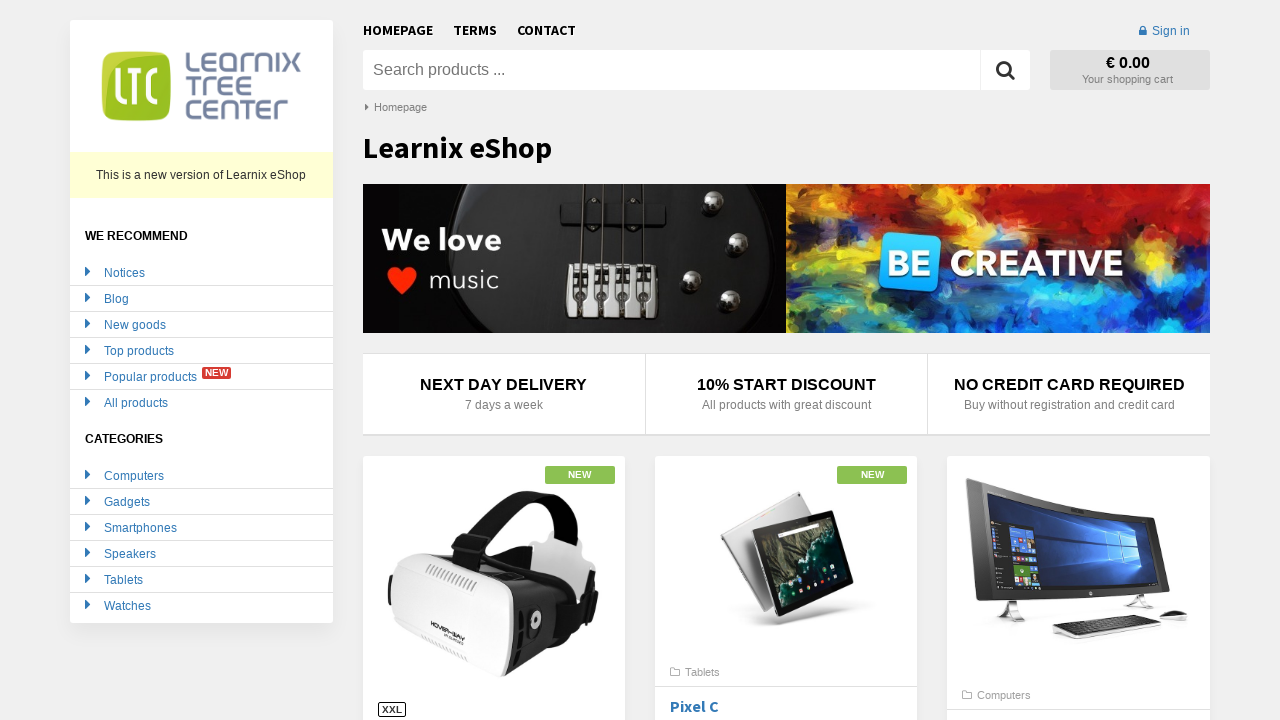

Verified that page title contains 'eShop'
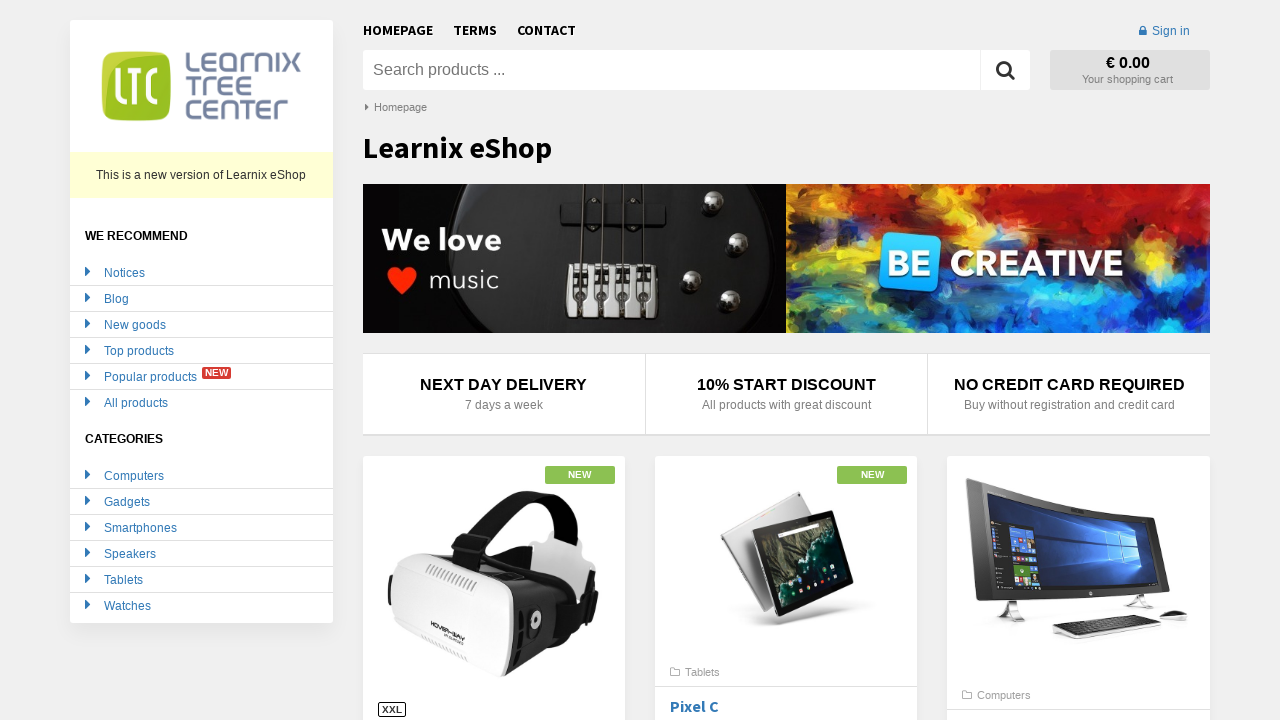

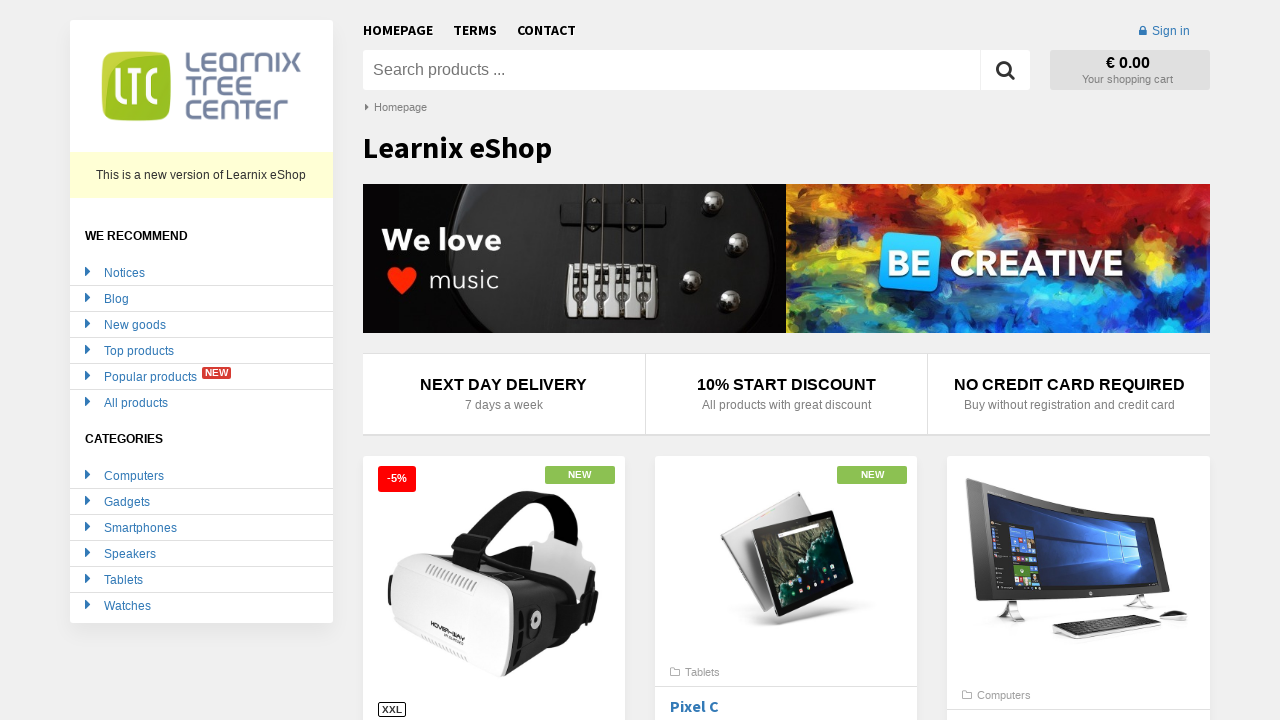